Tests double-click functionality by double-clicking a button and verifying the resulting message

Starting URL: https://demoqa.com/buttons

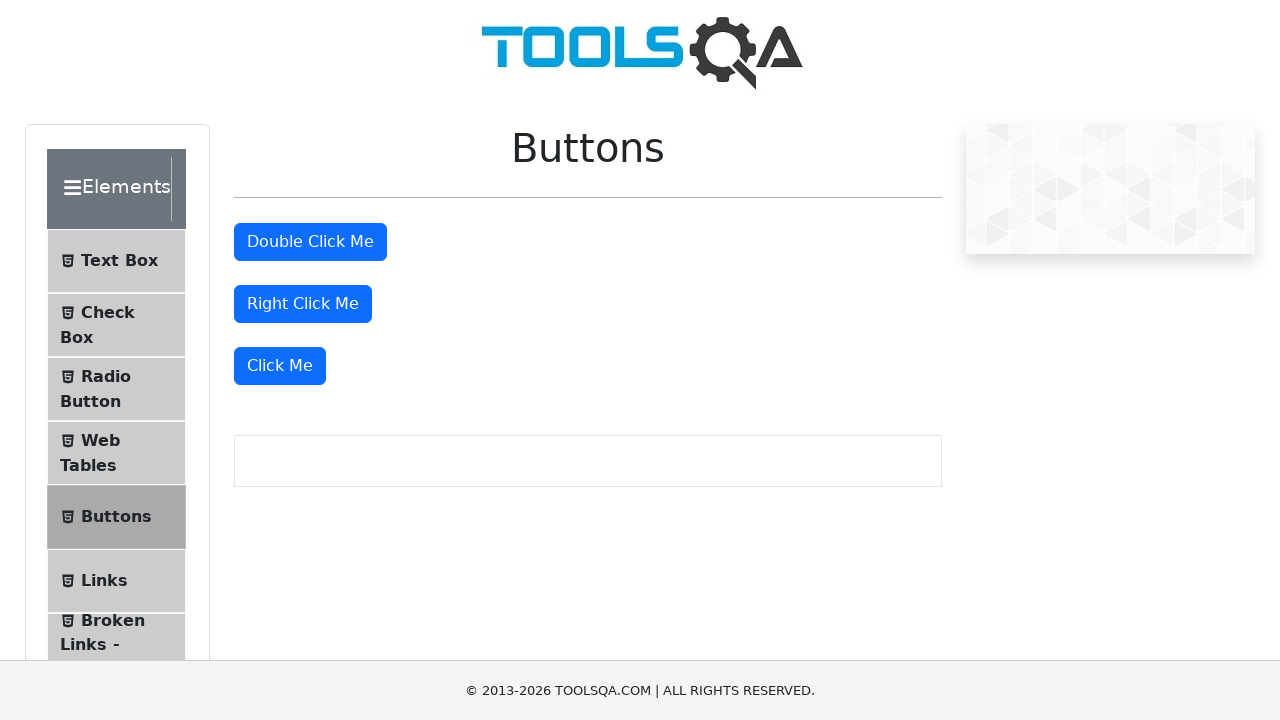

Double-click button became visible
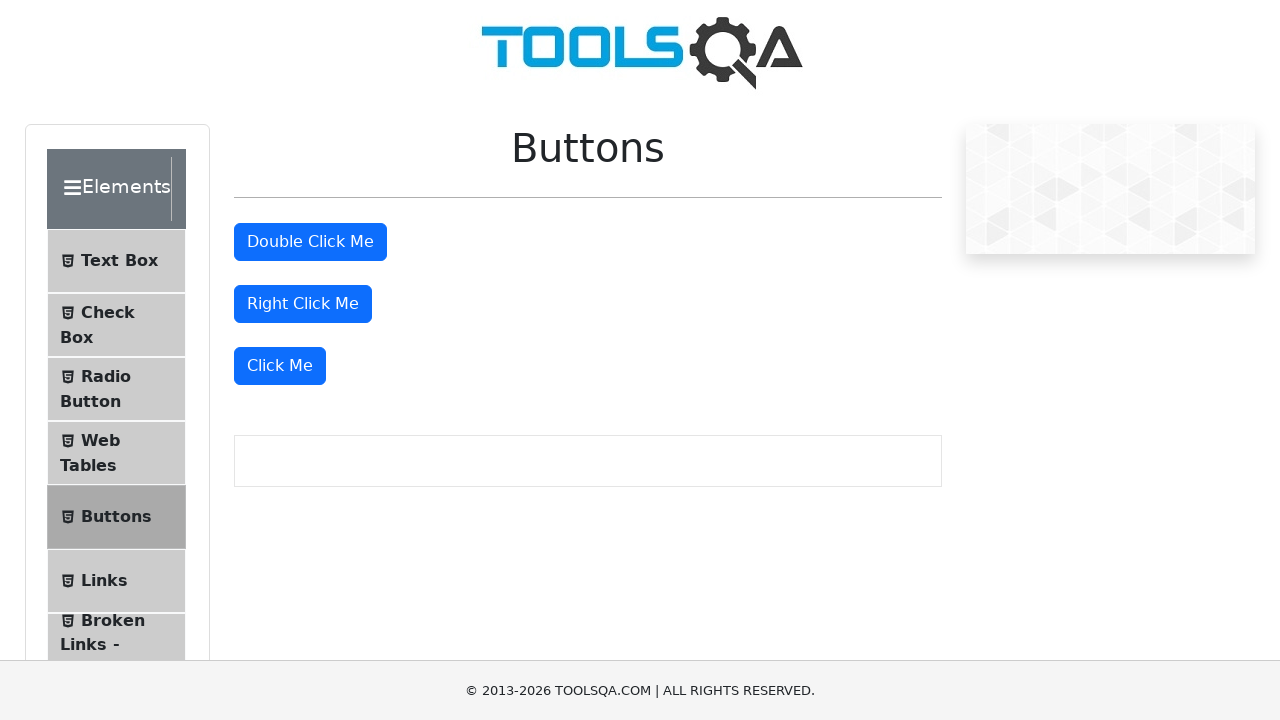

Double-clicked the button at (310, 242) on #doubleClickBtn
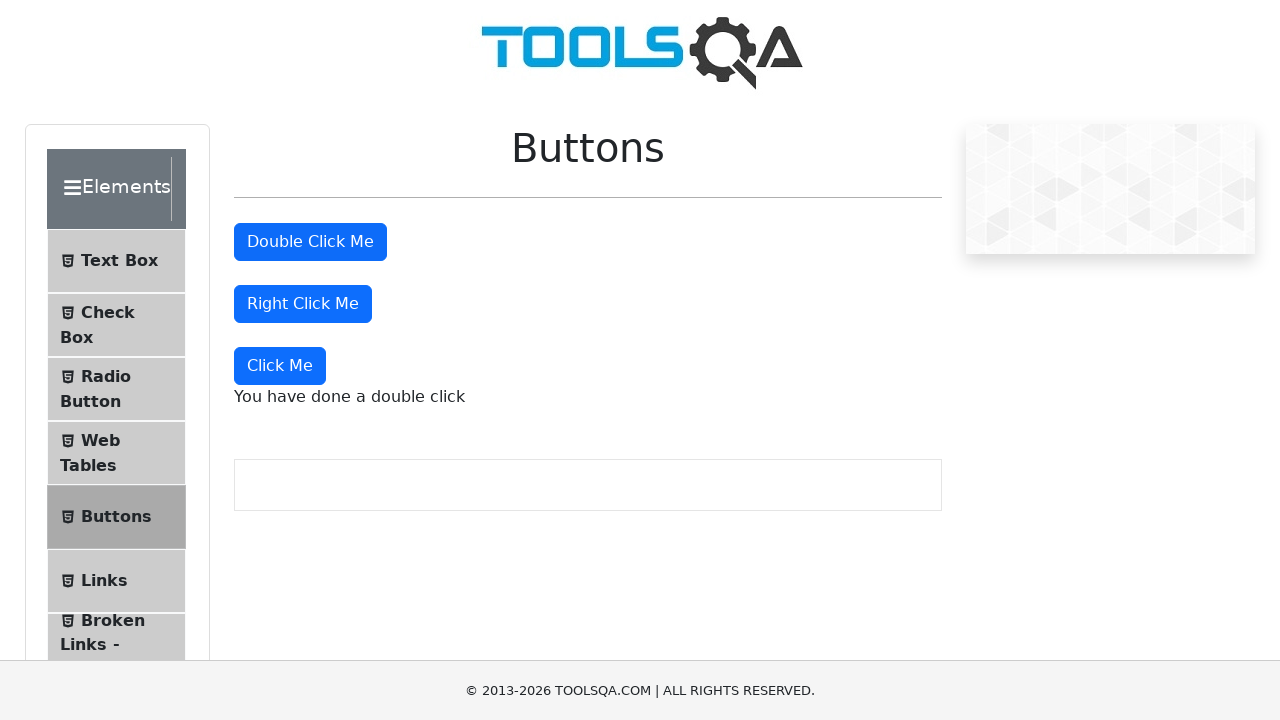

Double-click result message appeared
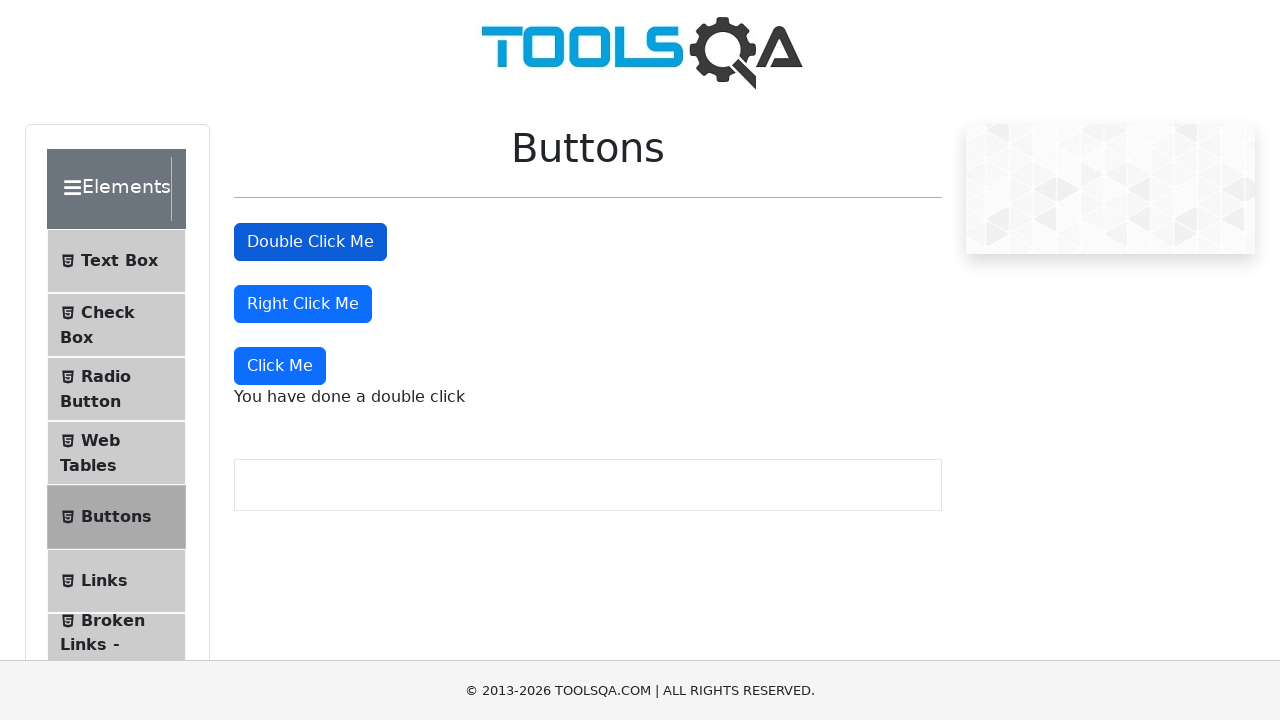

Verified message text is 'You have done a double click'
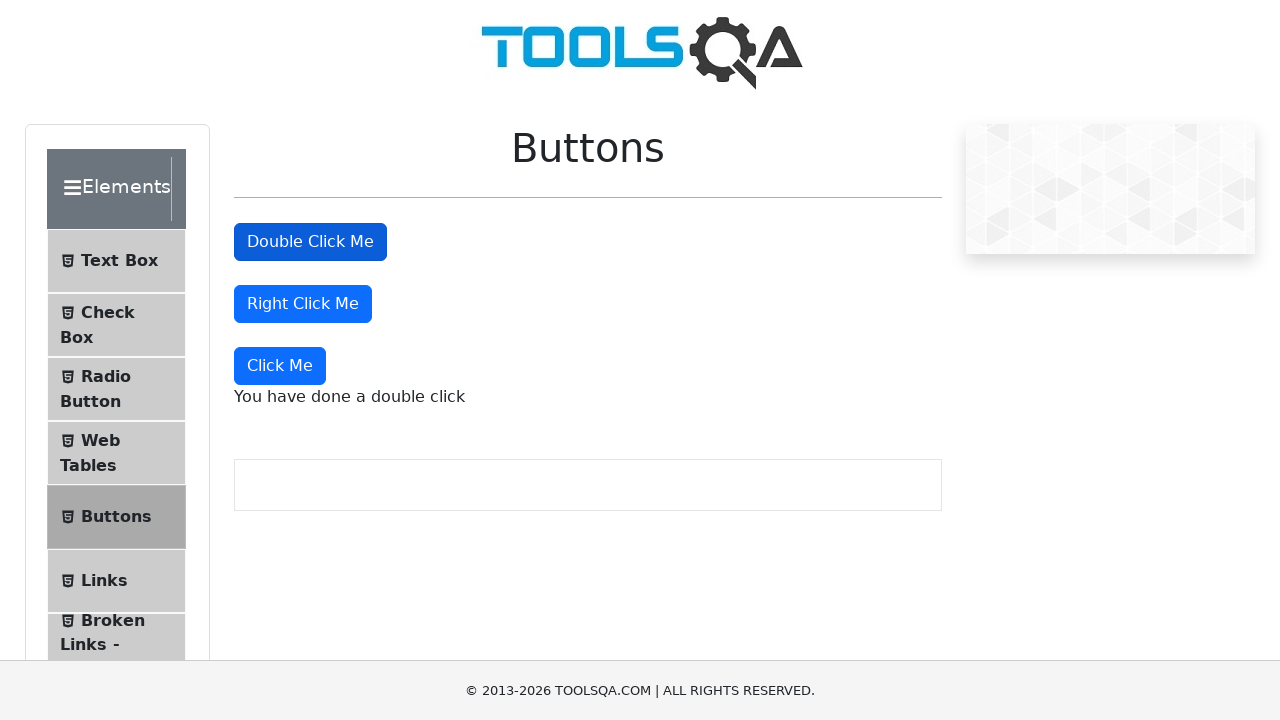

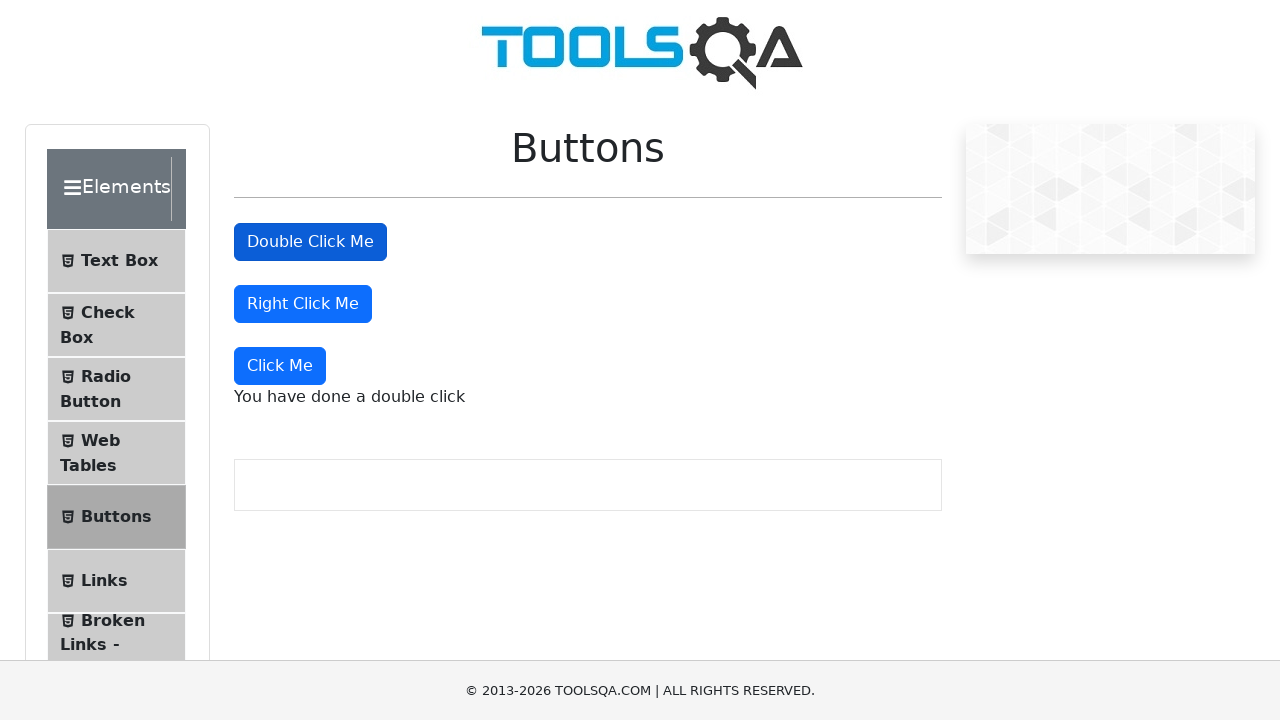